Tests right-click (context click) functionality on an image element on a demo menu page to trigger a context menu.

Starting URL: http://deluxe-menu.com/popup-mode-sample.html

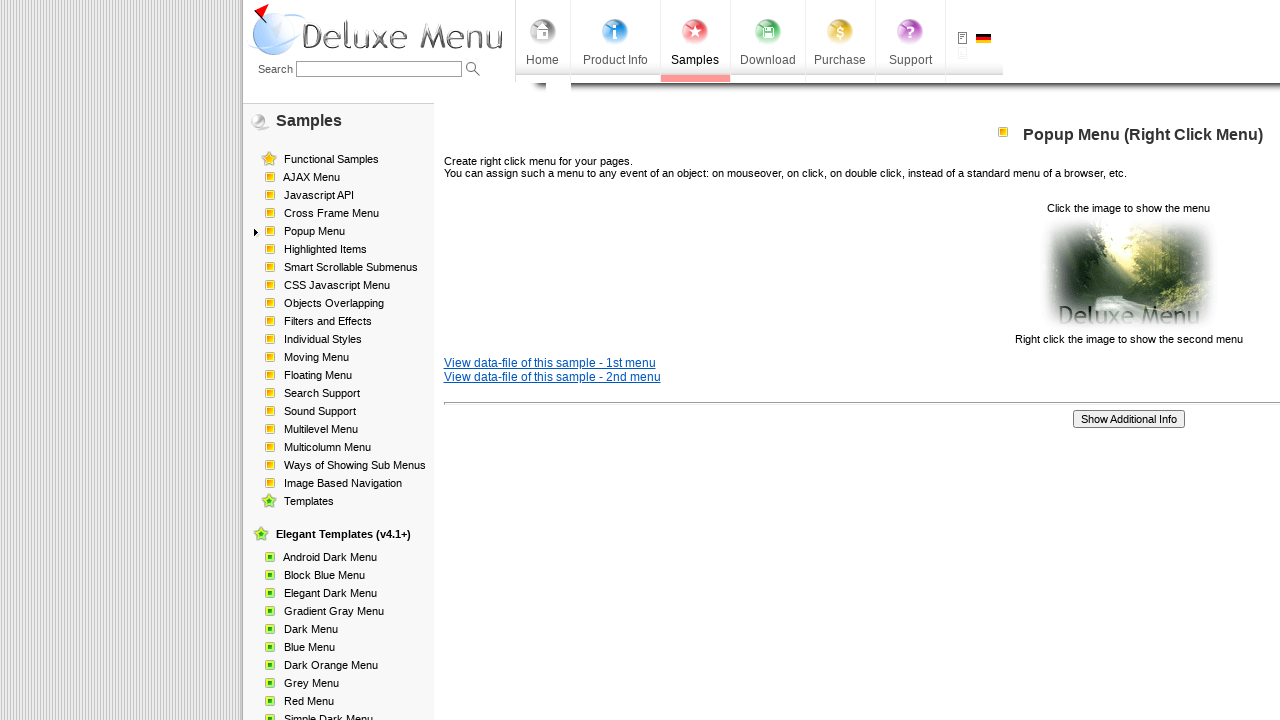

Located image element on demo menu page
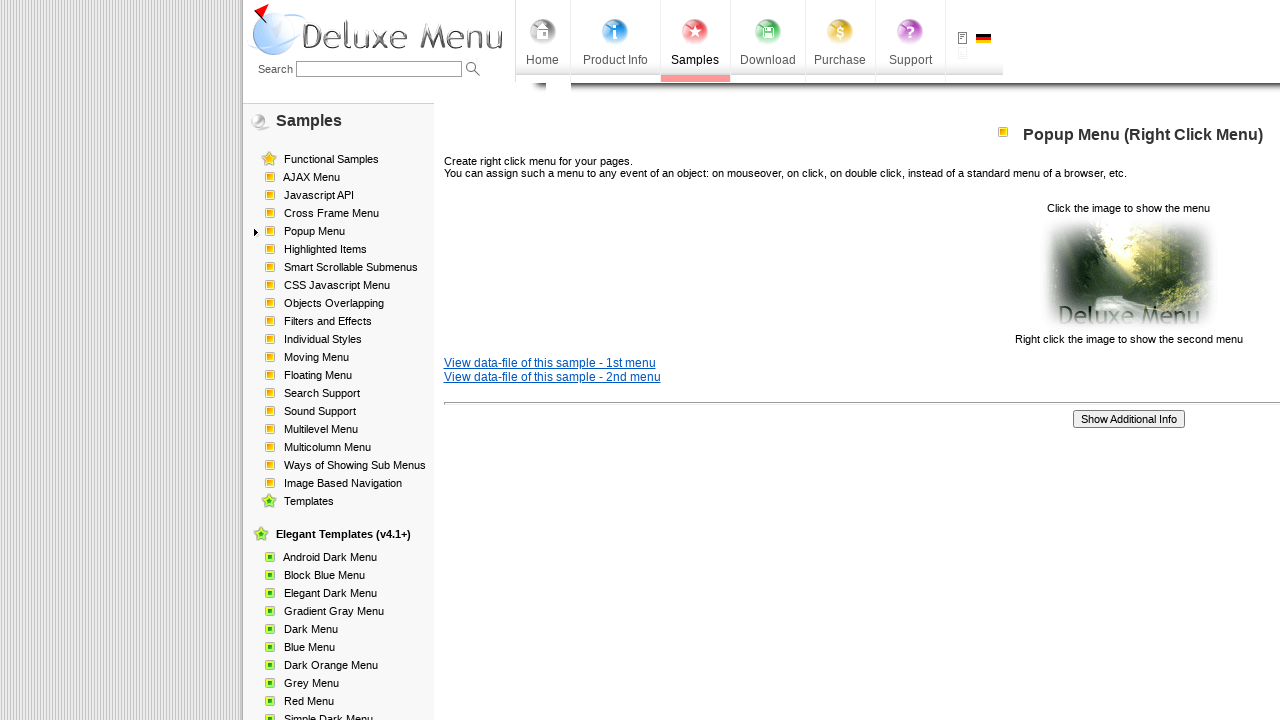

Image element became visible
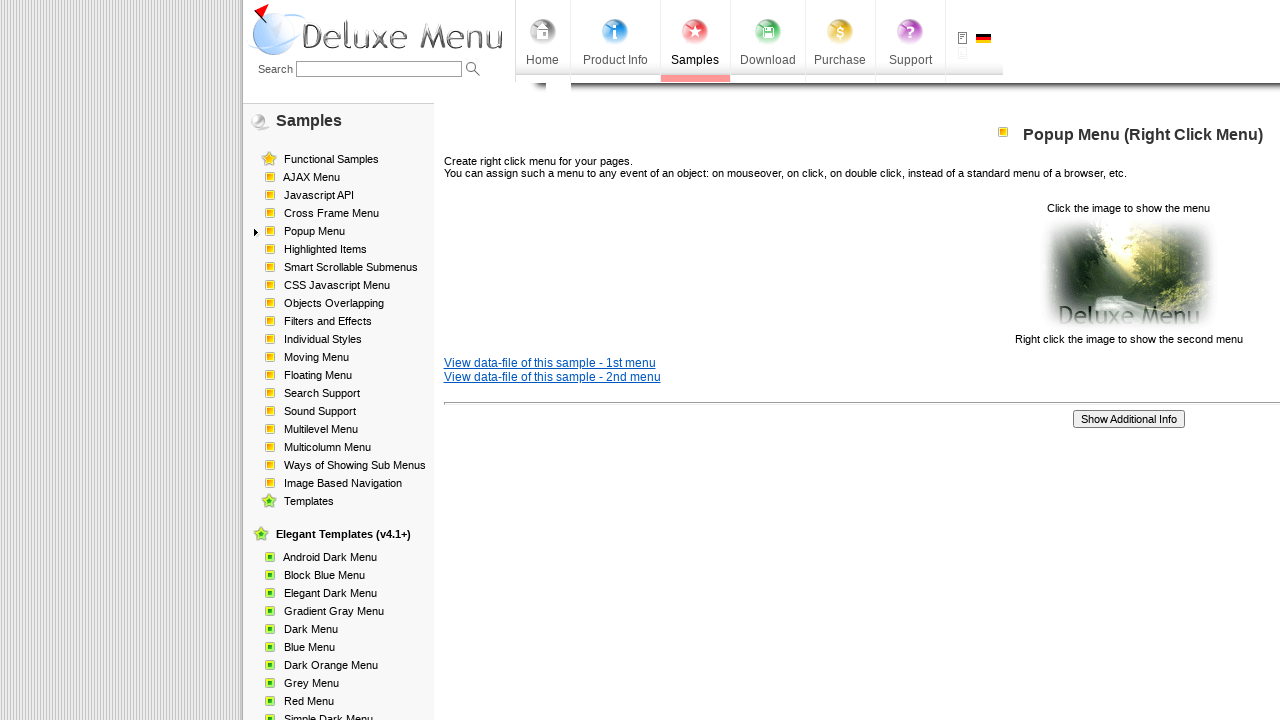

Right-clicked on image element to trigger context menu at (1128, 274) on xpath=//html/body/div/table/tbody/tr/td[2]/div[2]/table[1]/tbody/tr/td[3]/p[2]/i
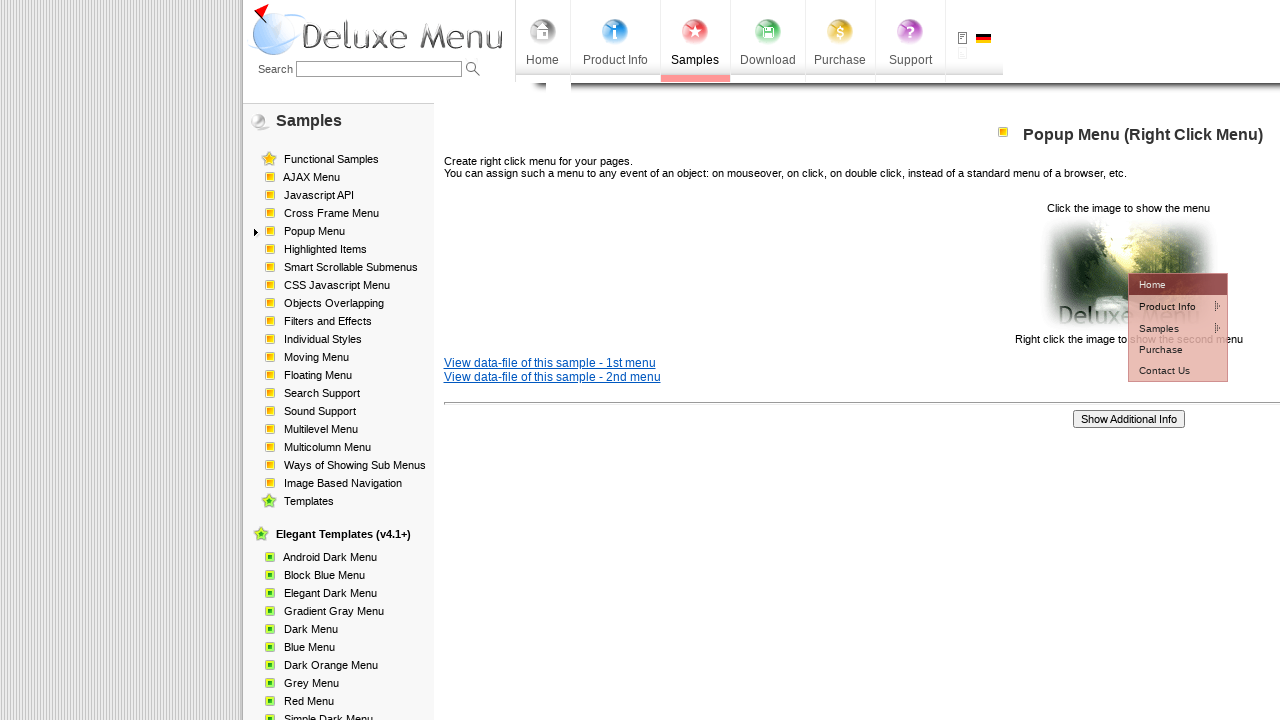

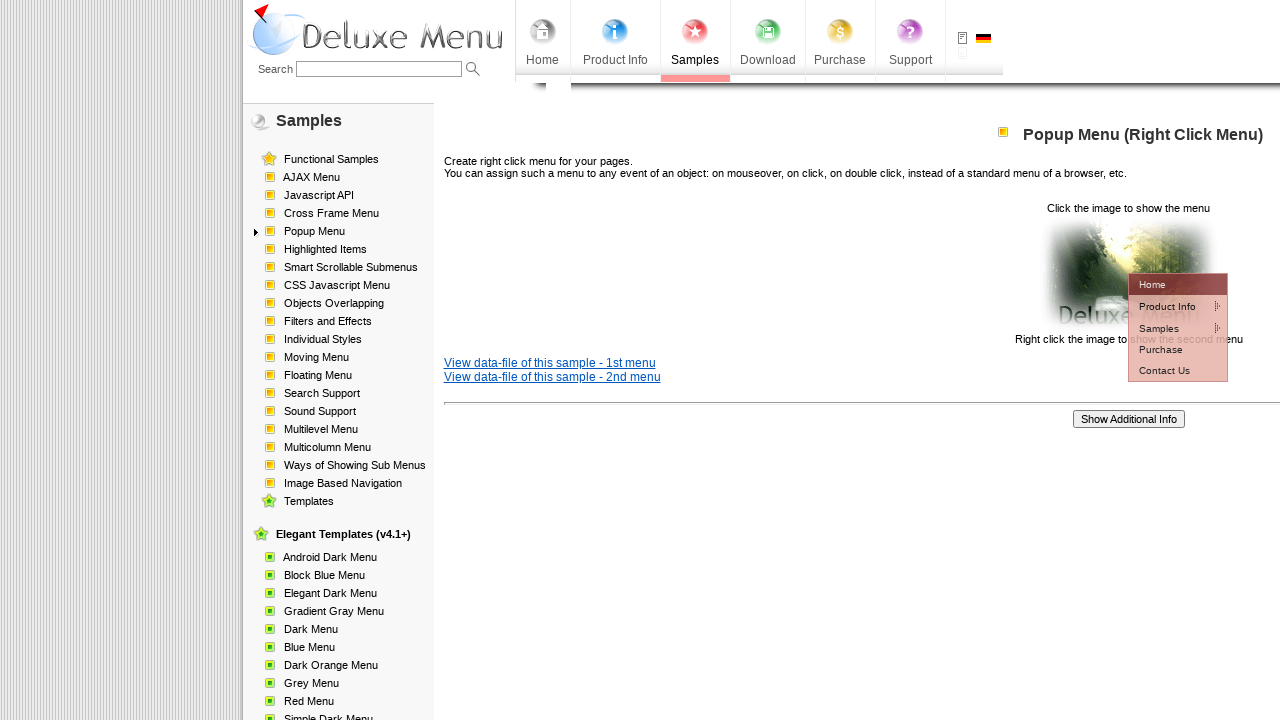